Tests dropdown functionality by selecting an option by index from a fruits dropdown and verifying the selection

Starting URL: https://letcode.in/dropdowns

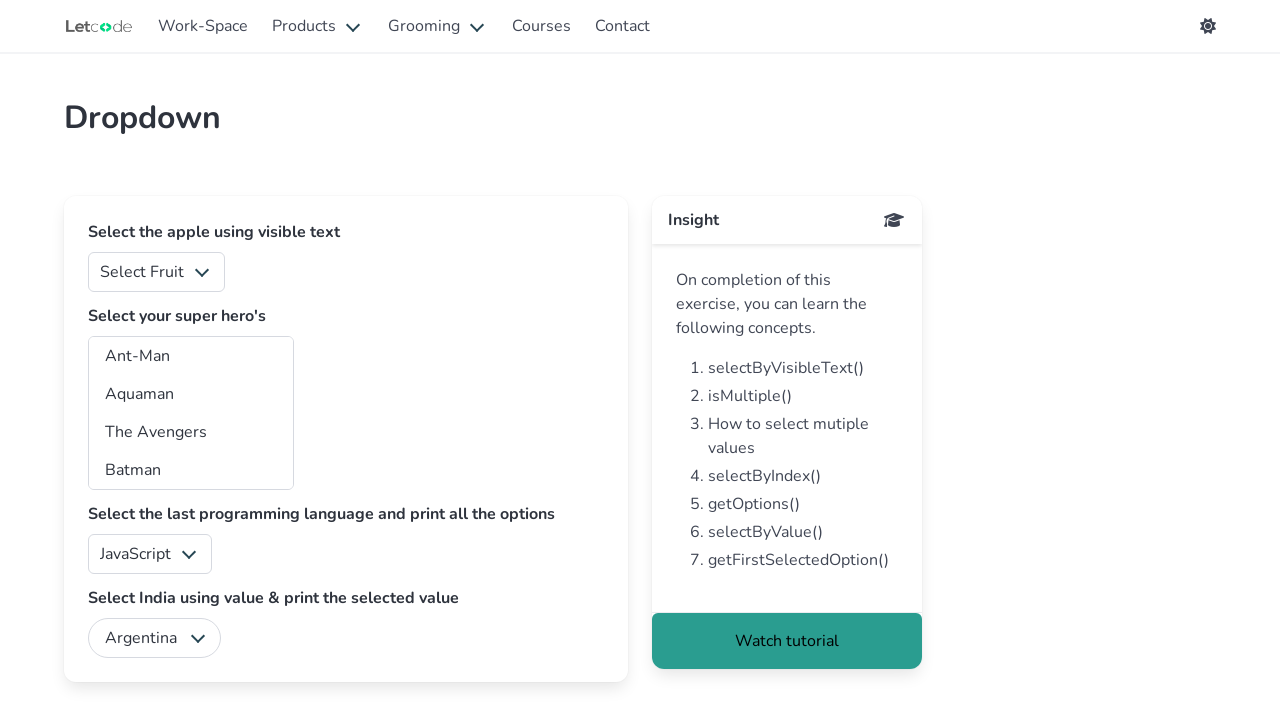

Navigated to https://letcode.in/dropdowns
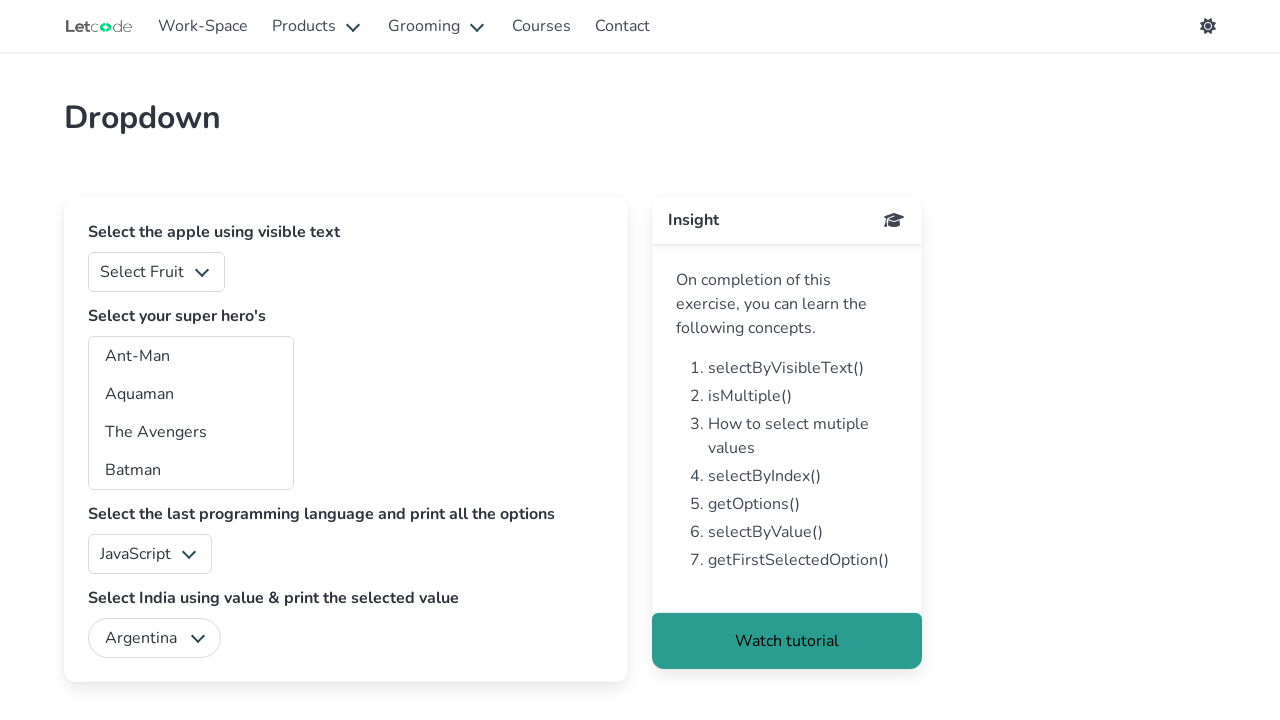

Selected option at index 2 from fruits dropdown on #fruits
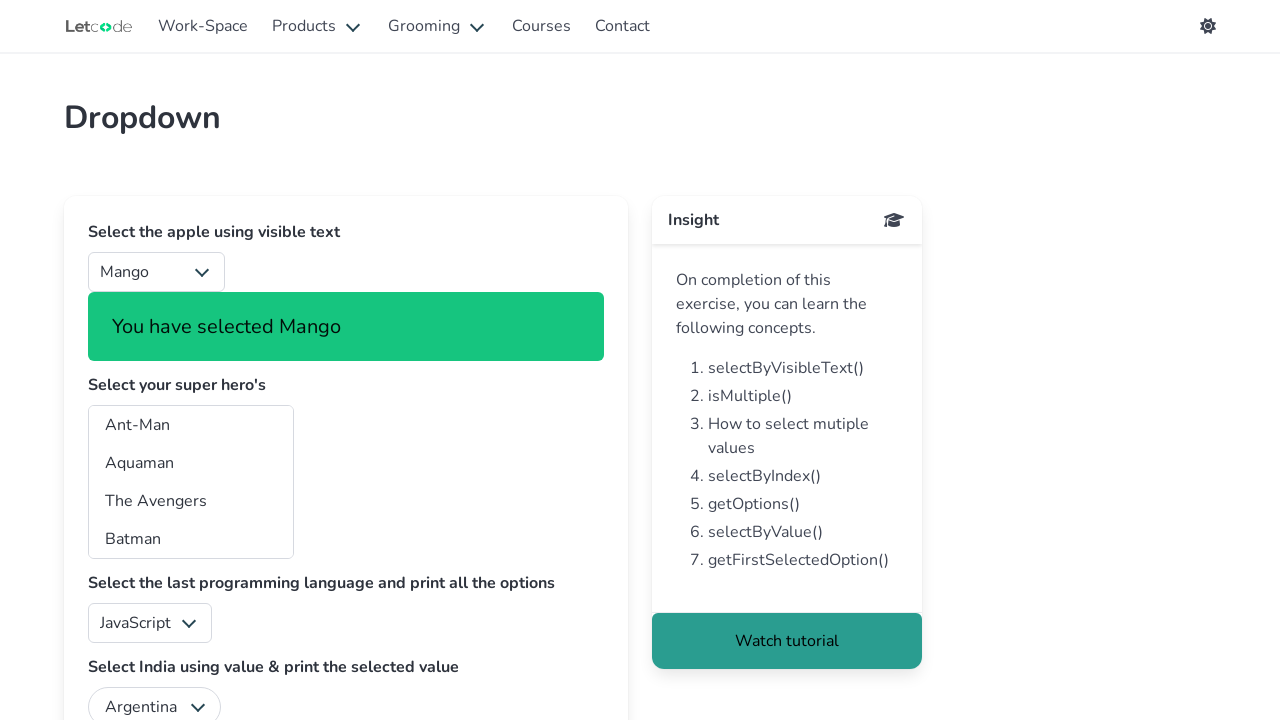

Waited 500ms for dropdown selection to be applied
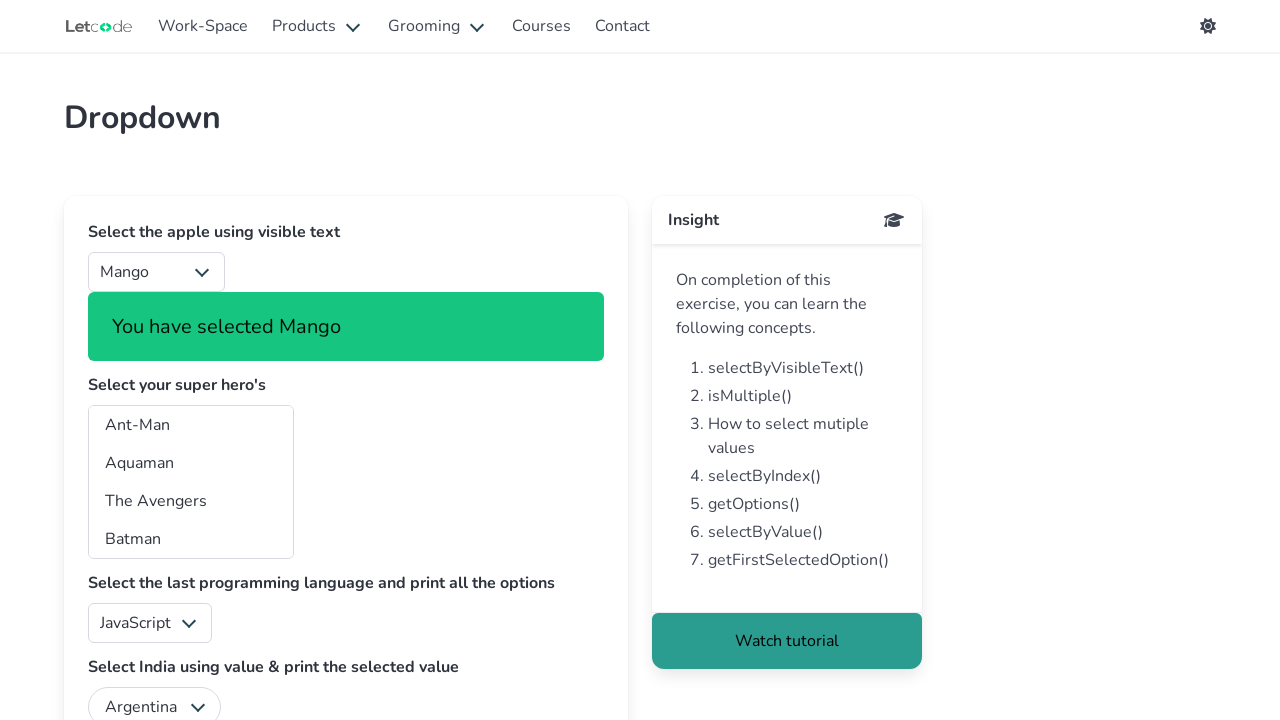

Verified fruits dropdown is visible and interactive
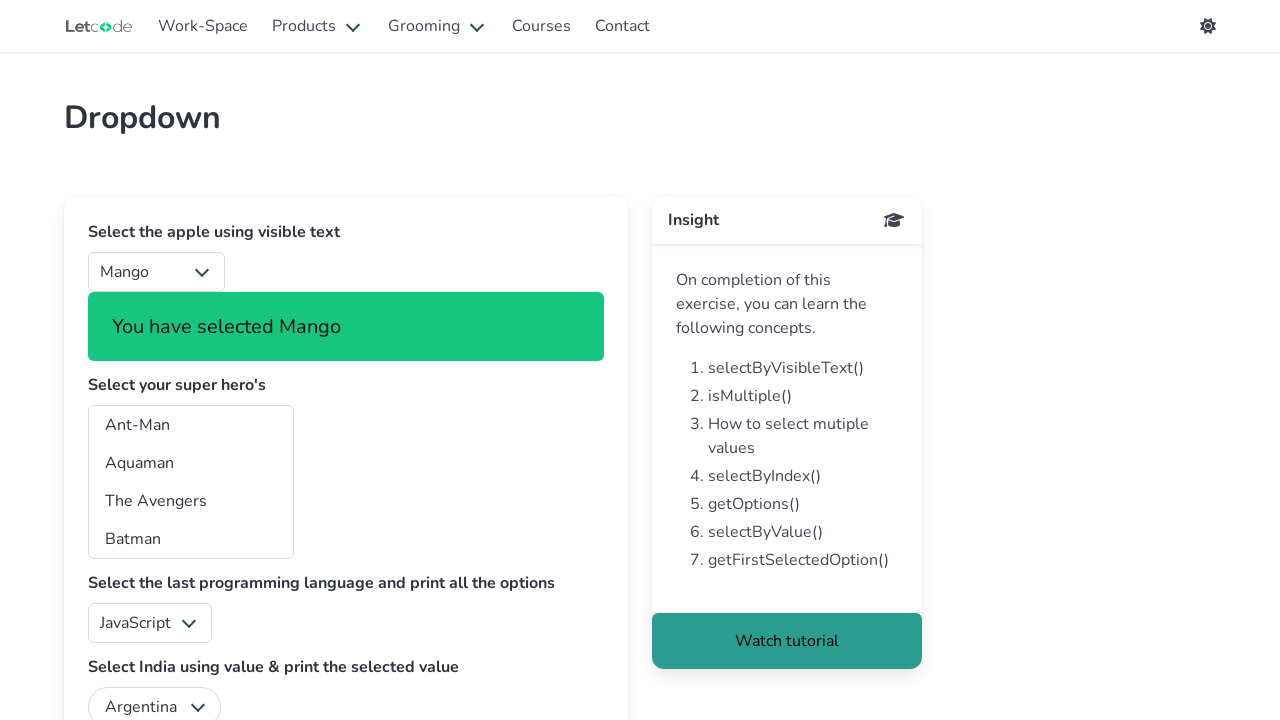

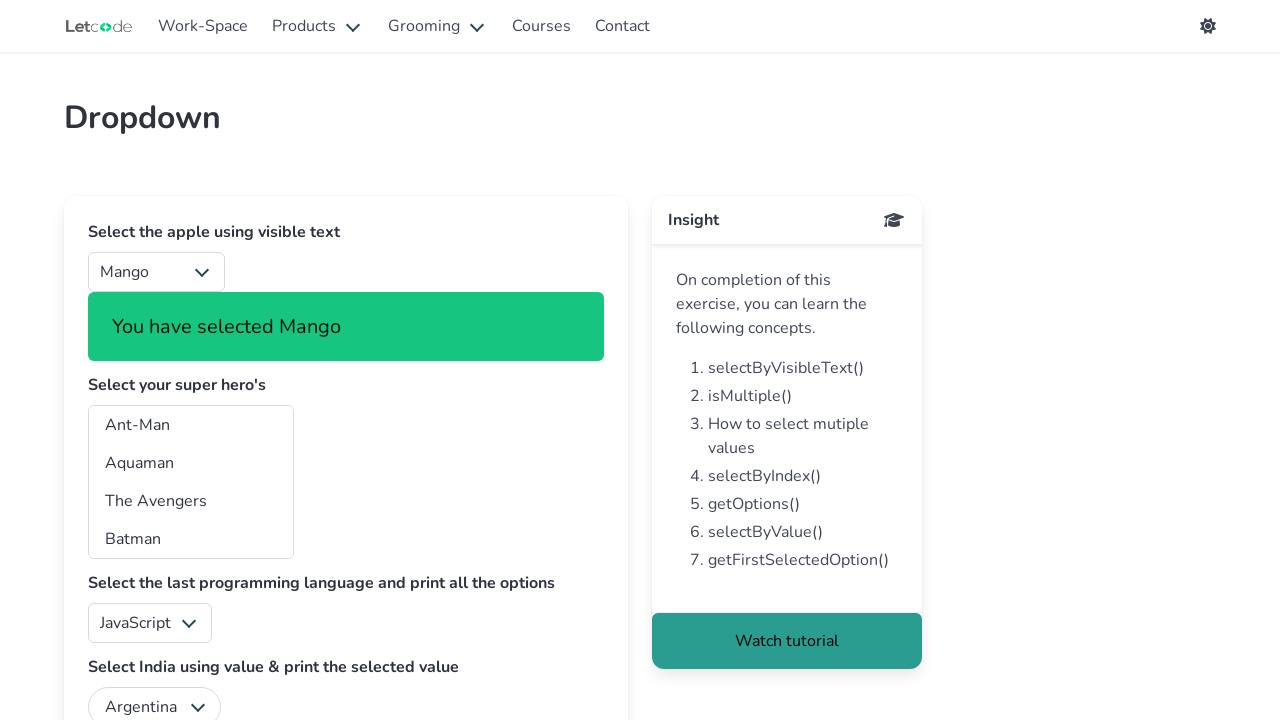